Tests popup window handling by scrolling to a link, clicking it to open a popup window, and then closing all browser windows

Starting URL: http://omayo.blogspot.com/

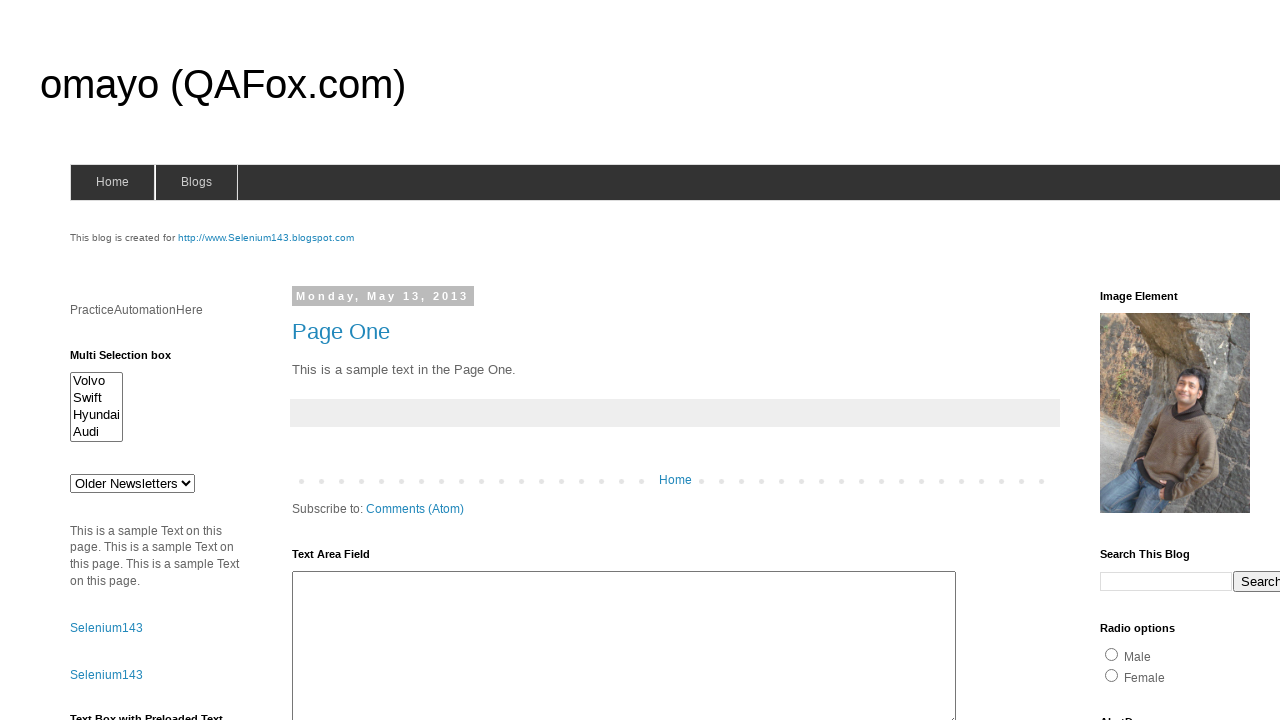

Located popup window link element
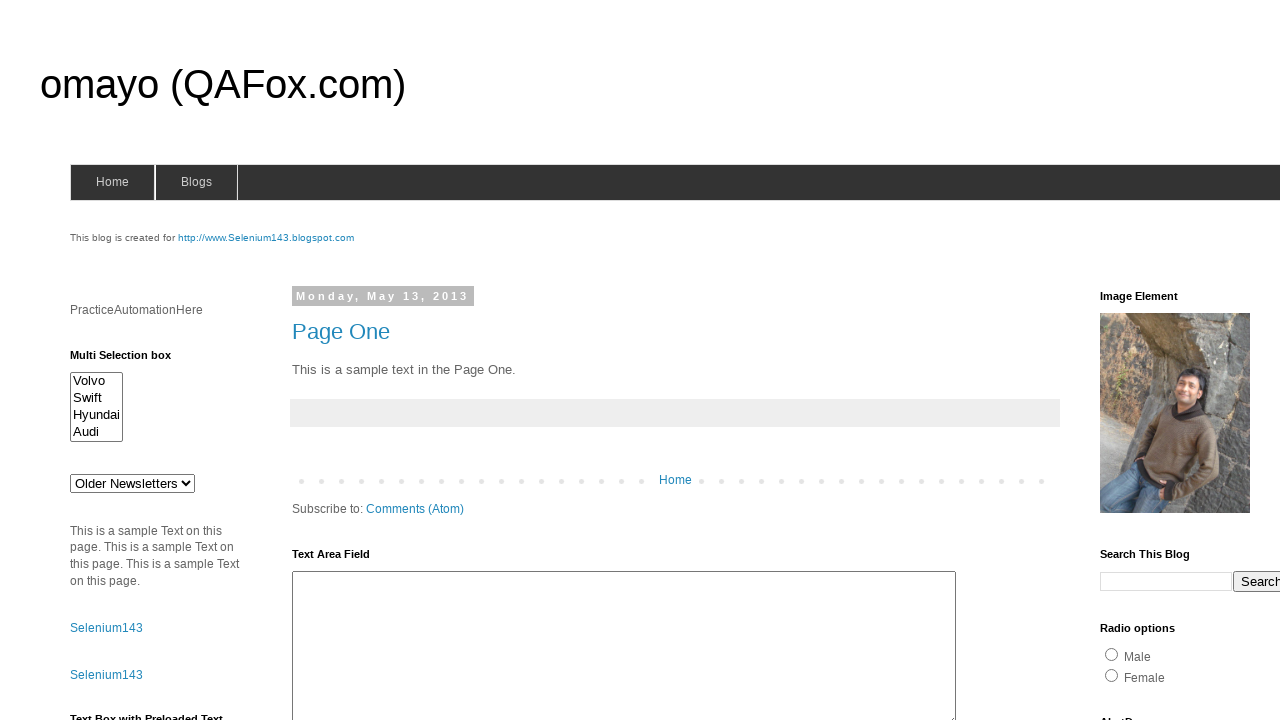

Scrolled popup link into view
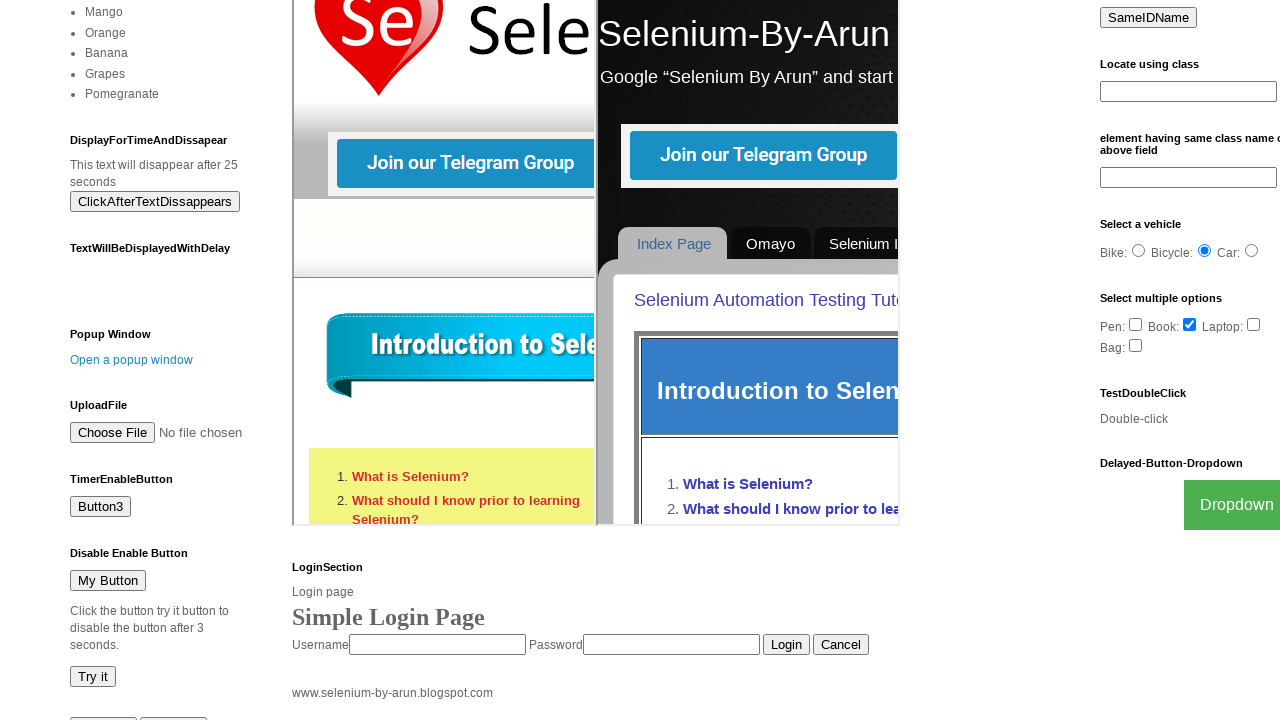

Waited for scroll animation to complete
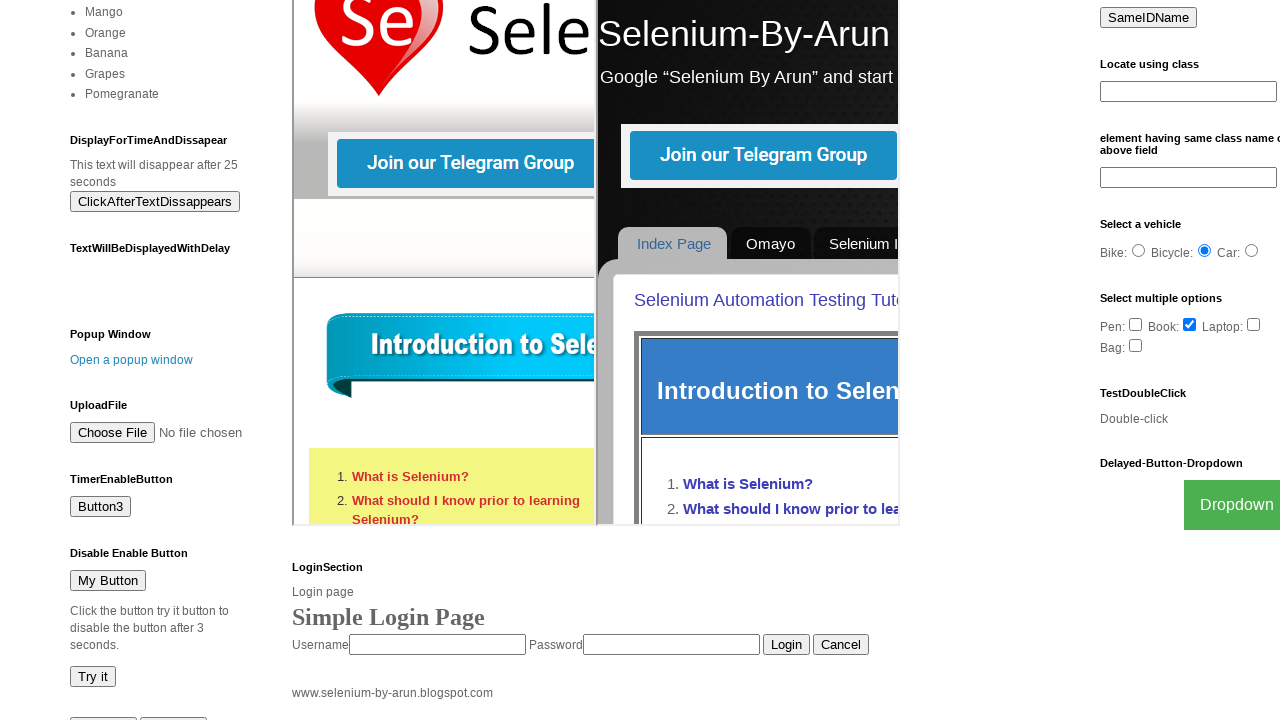

Clicked popup link to open new window at (132, 360) on text=Open a popup window
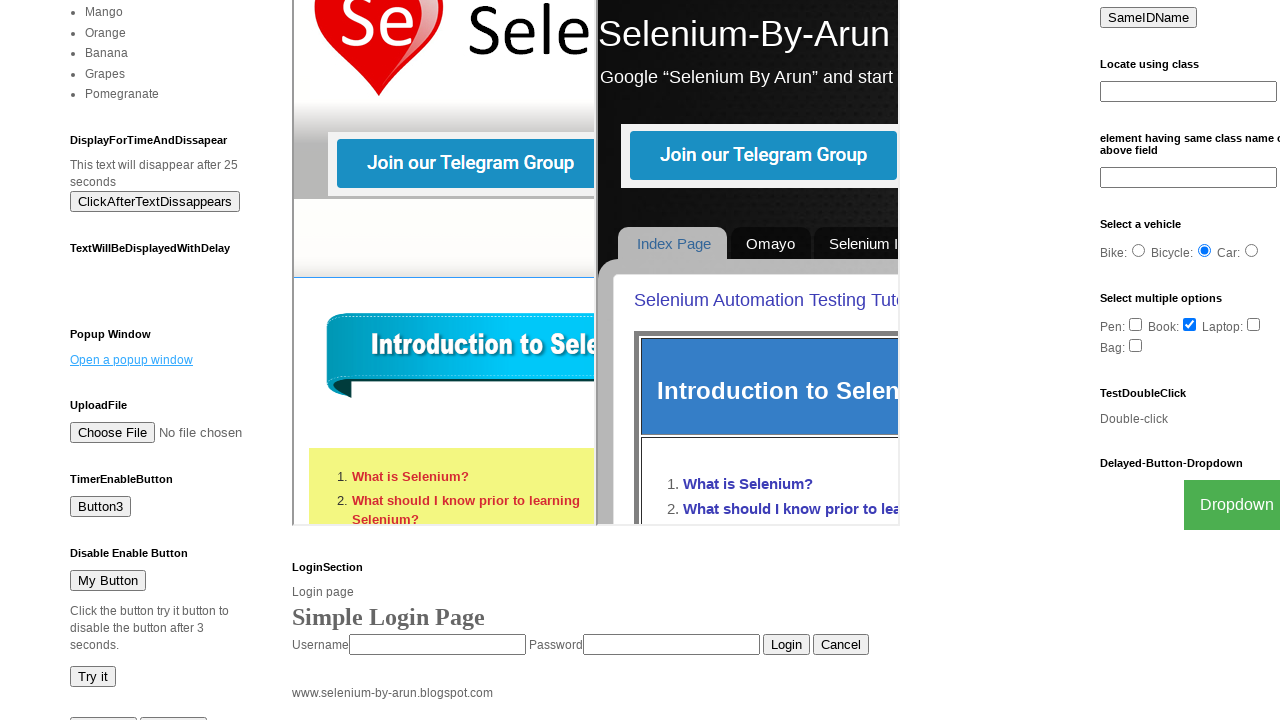

Obtained reference to new popup window
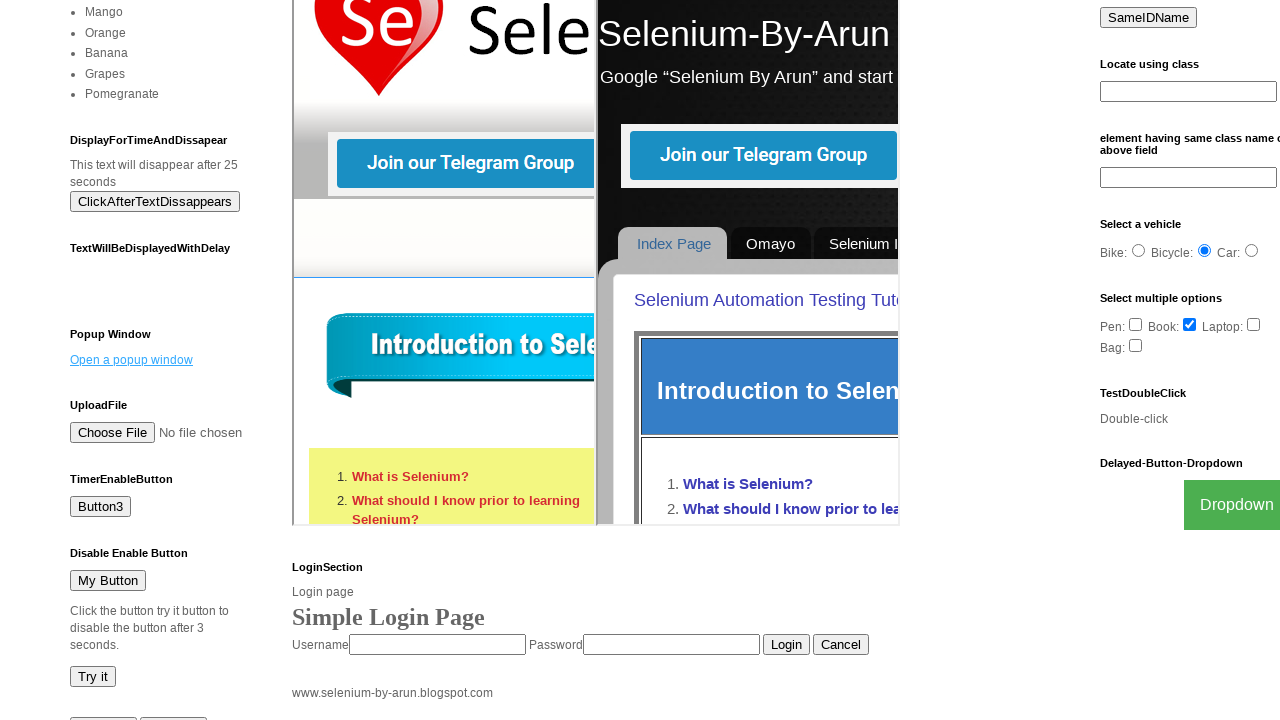

Popup window finished loading
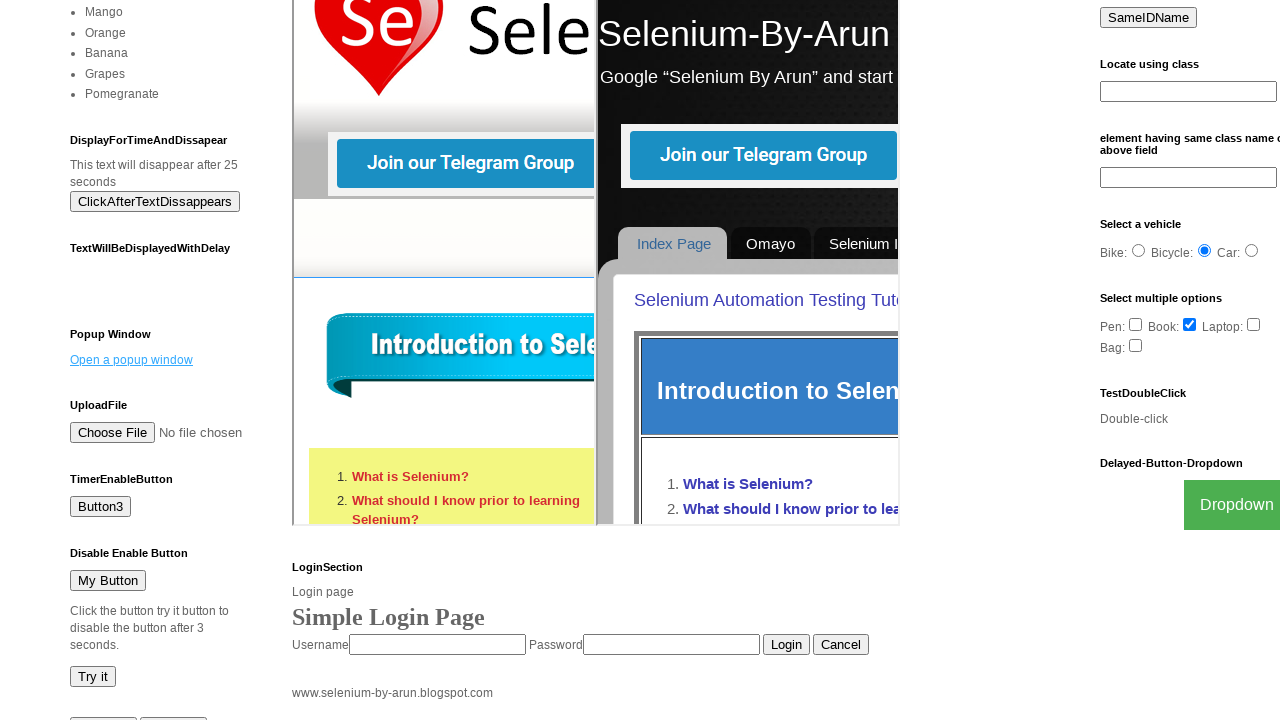

Closed popup window
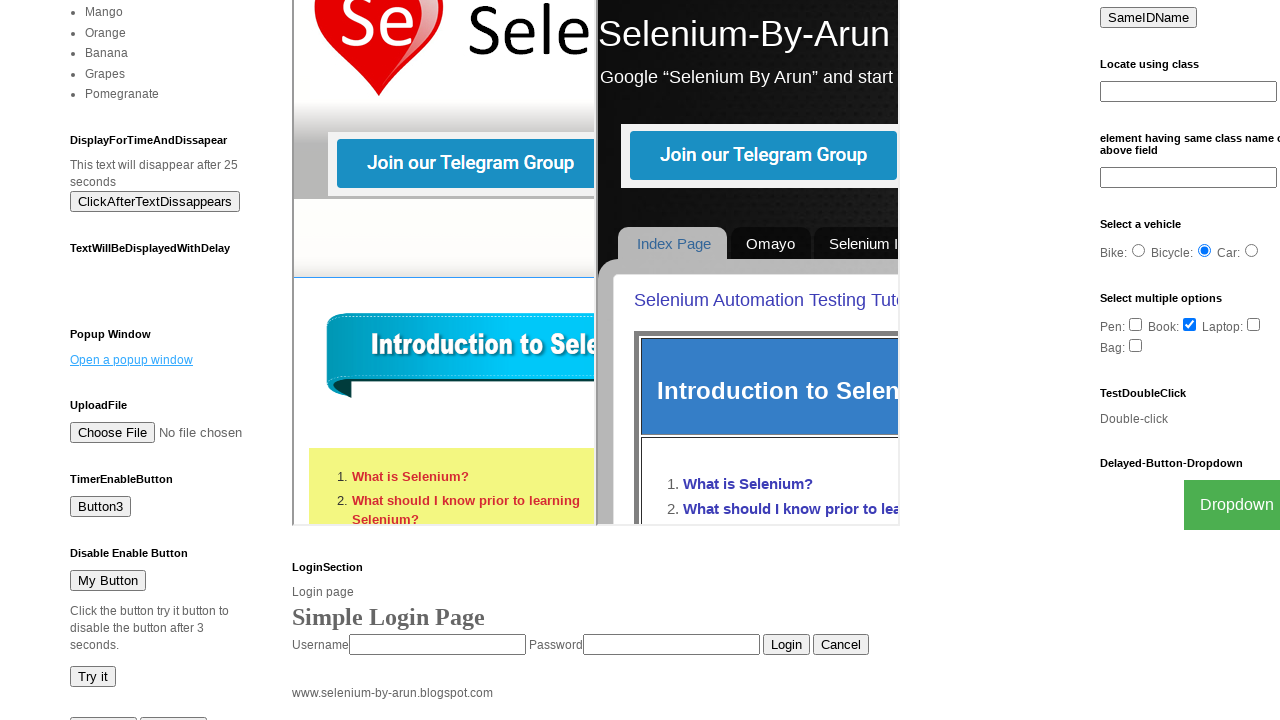

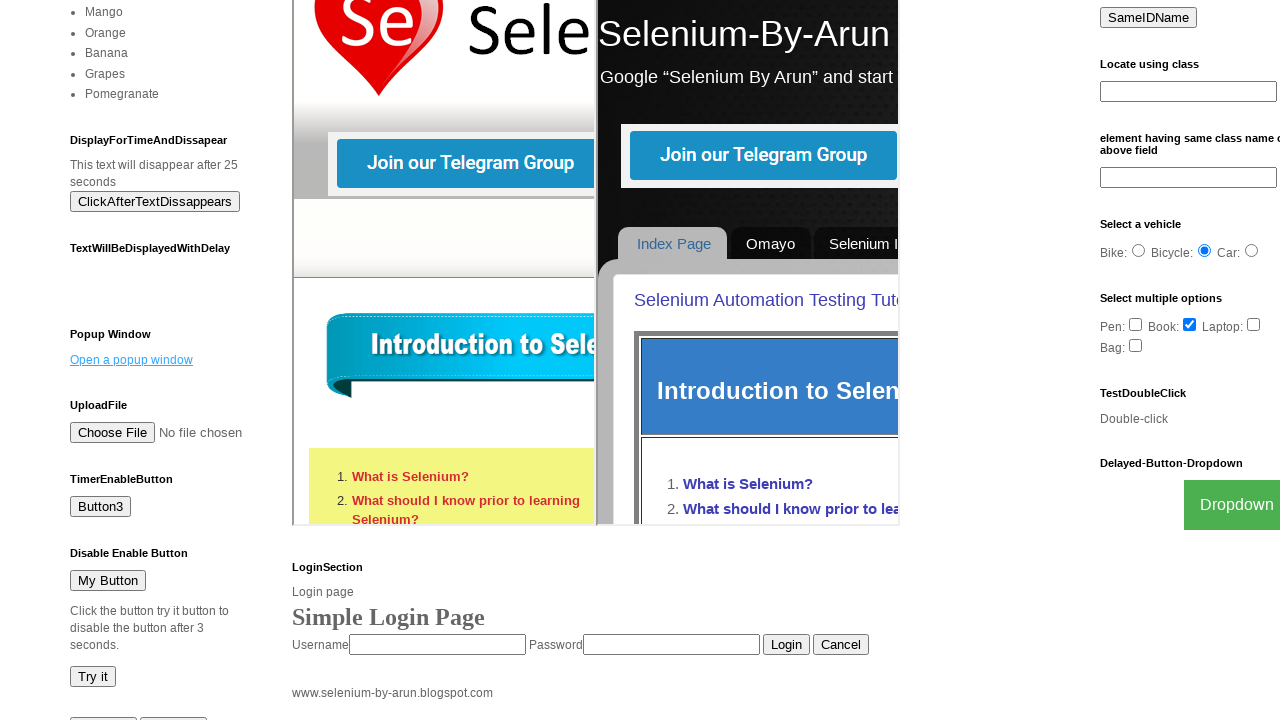